Tests clicking a button identified by class attribute and handling the resulting alert dialog

Starting URL: http://www.uitestingplayground.com/

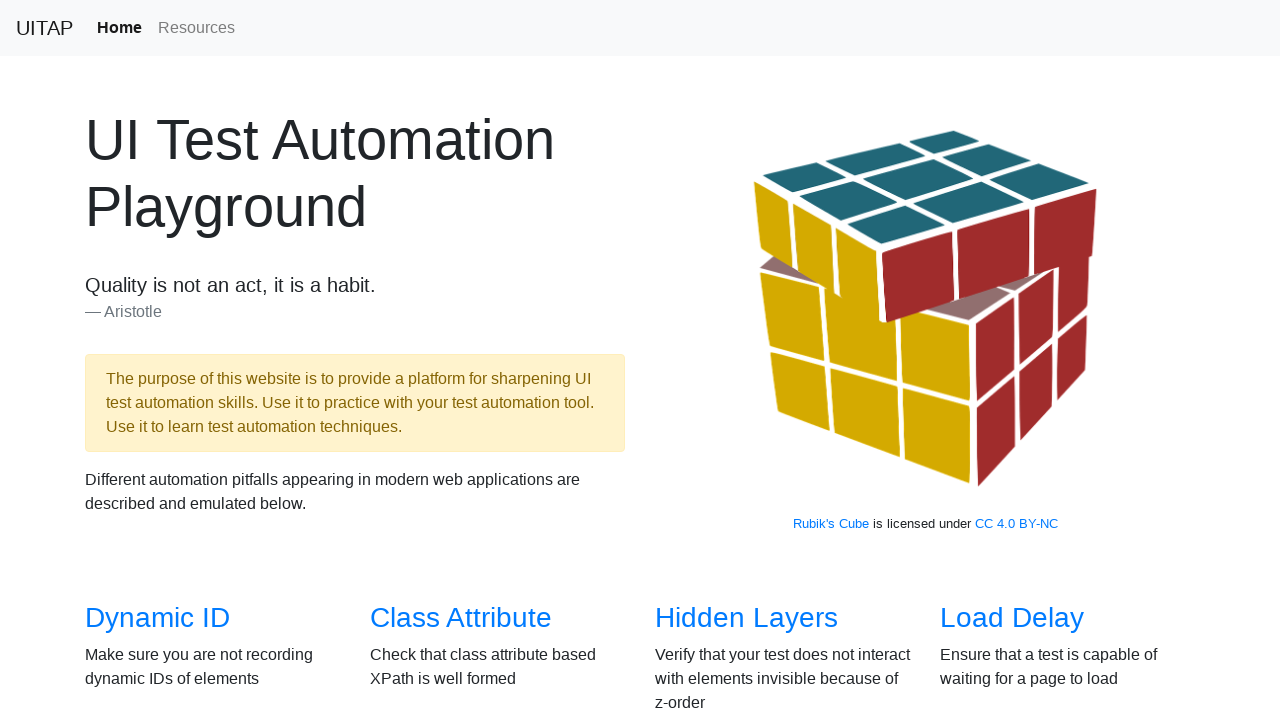

Clicked on Class Attribute menu item at (461, 618) on a[href='/classattr']
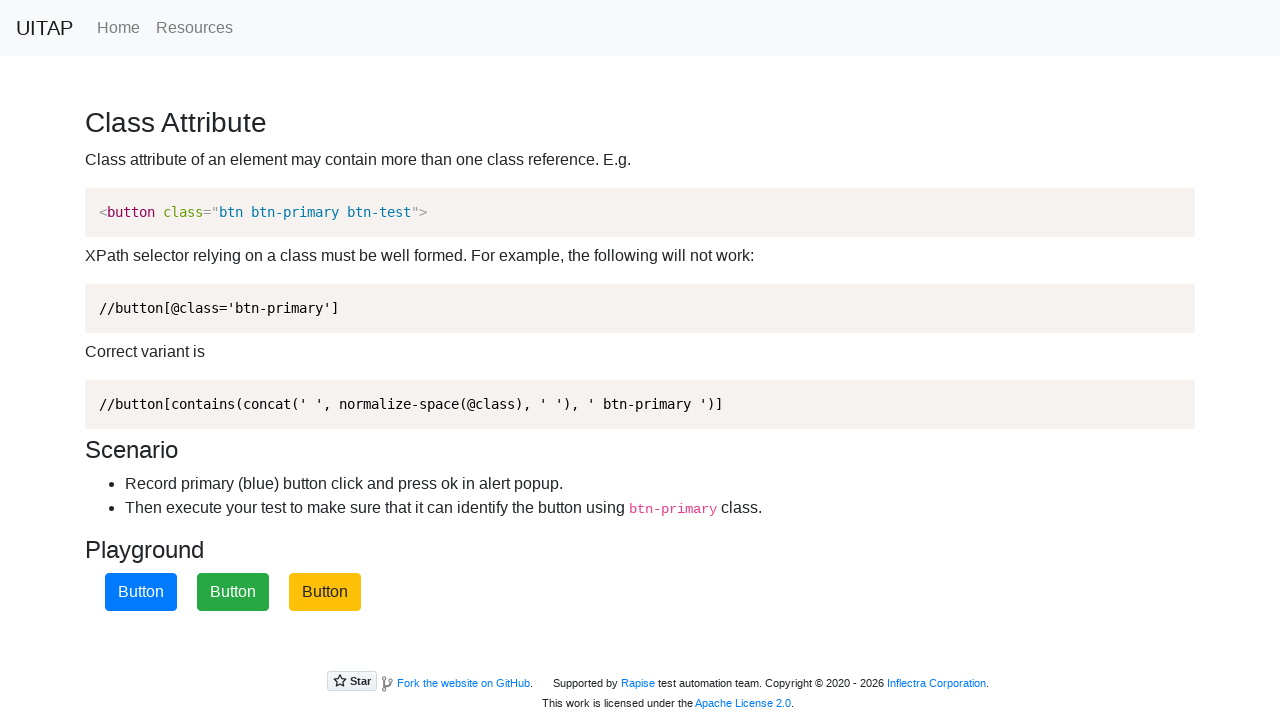

Set up dialog handler to accept alerts
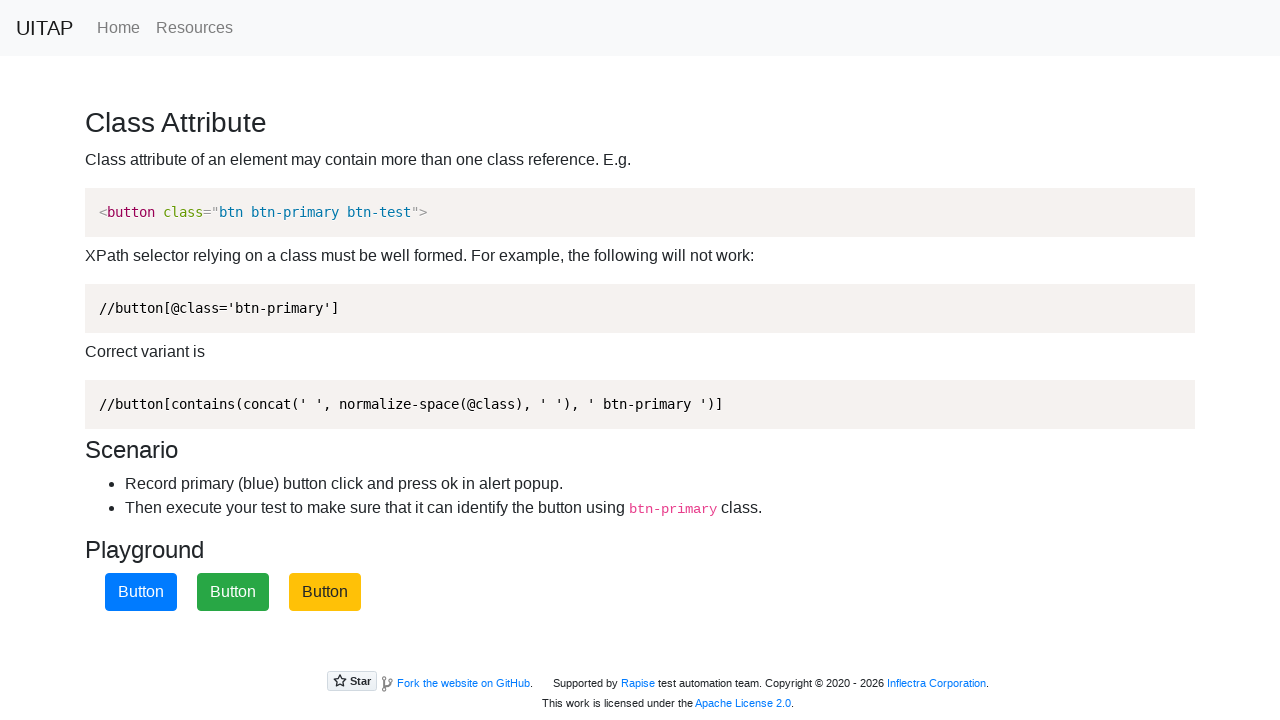

Clicked the primary button and handled the alert dialog at (141, 592) on .btn-primary
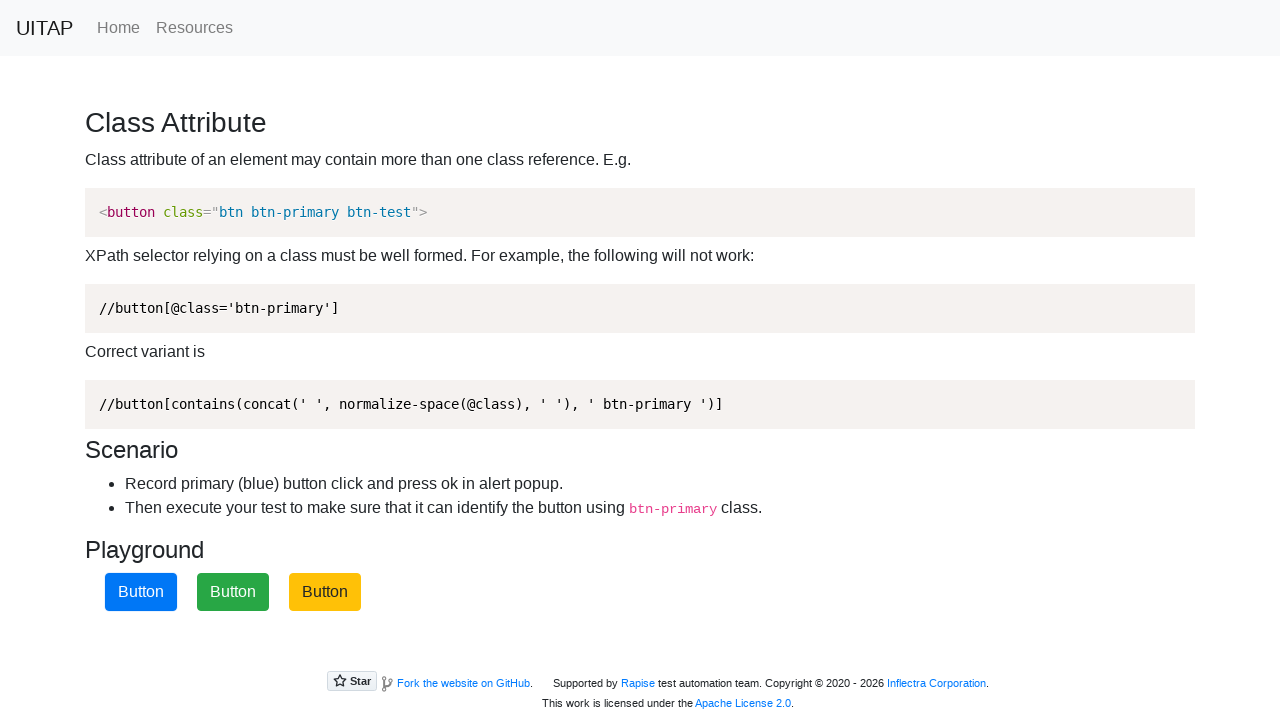

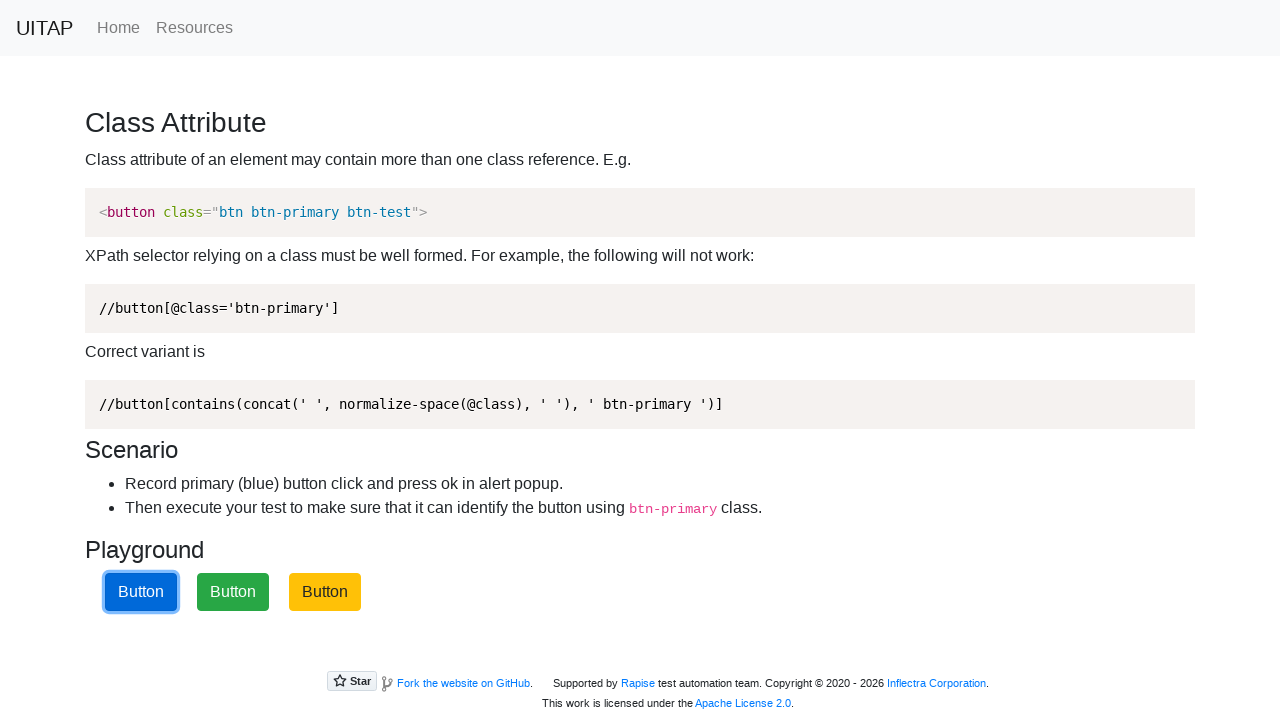